Tests a passenger dropdown selector by clicking to open it, incrementing the adult count 4 times (from 1 to 5), closing the dropdown, and verifying the final count shows "5 Adult"

Starting URL: https://rahulshettyacademy.com/dropdownsPractise/

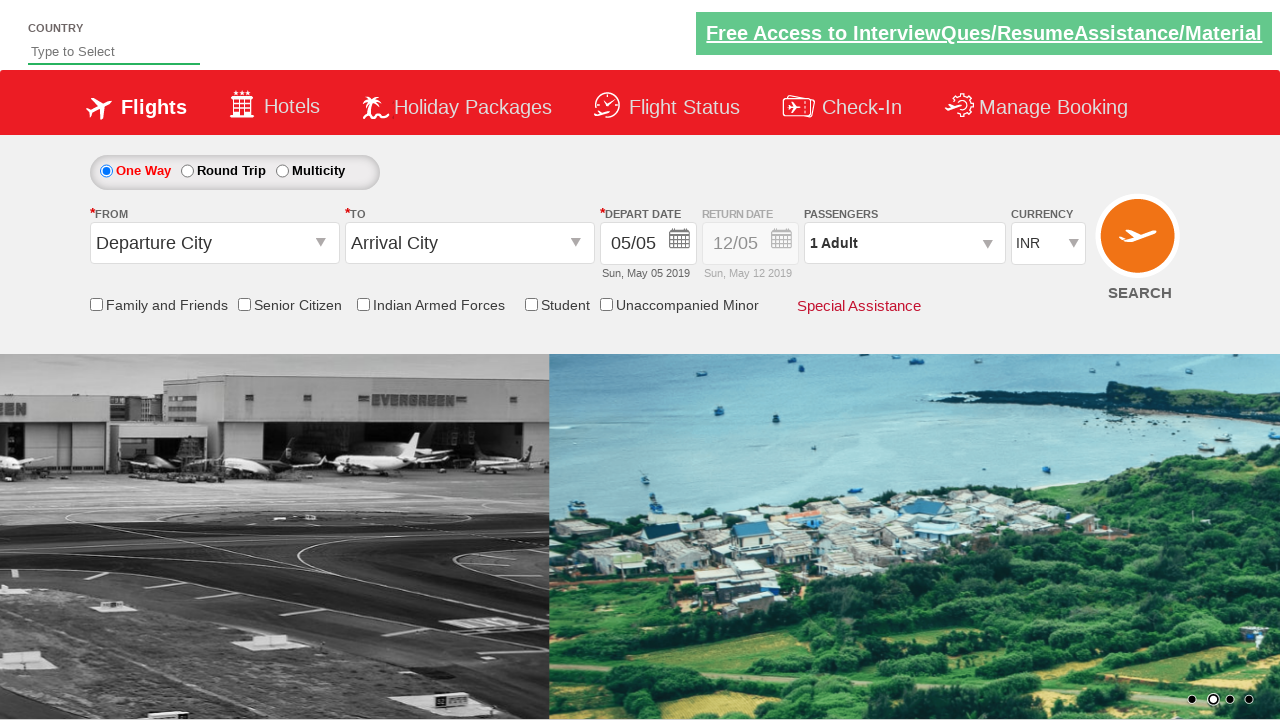

Clicked on passenger info dropdown to open it at (904, 243) on #divpaxinfo
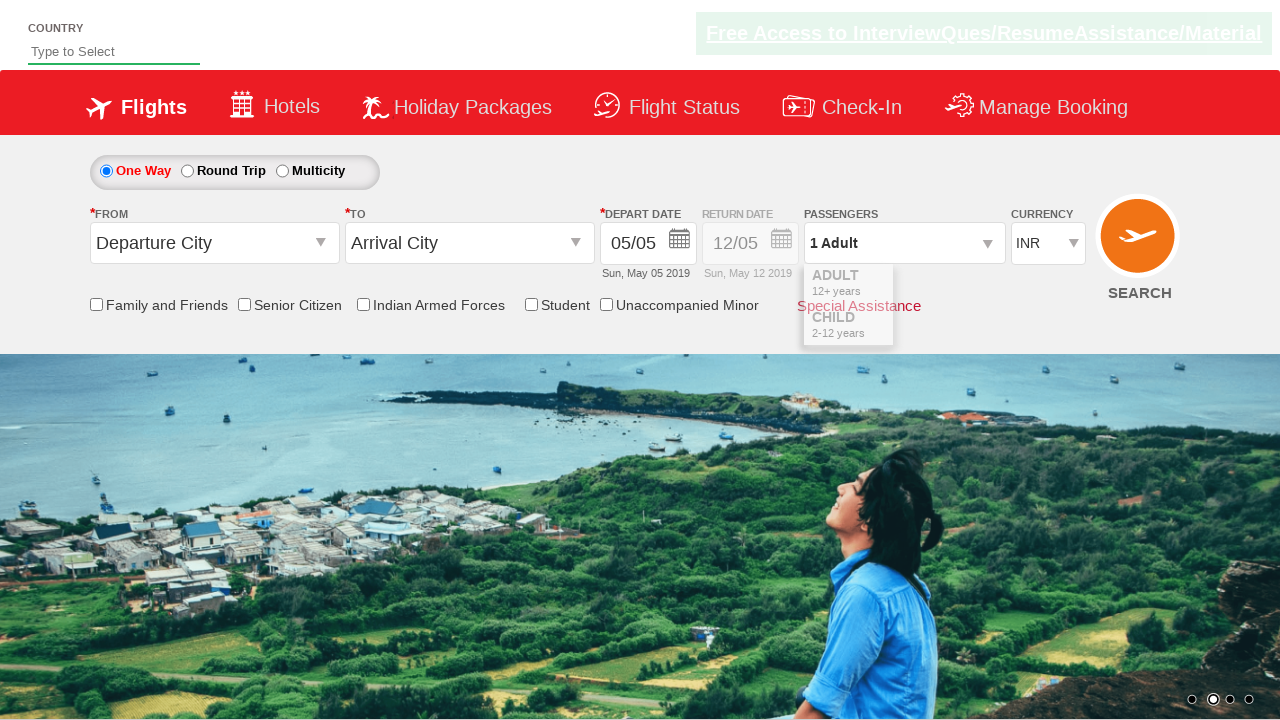

Waited for dropdown to be visible
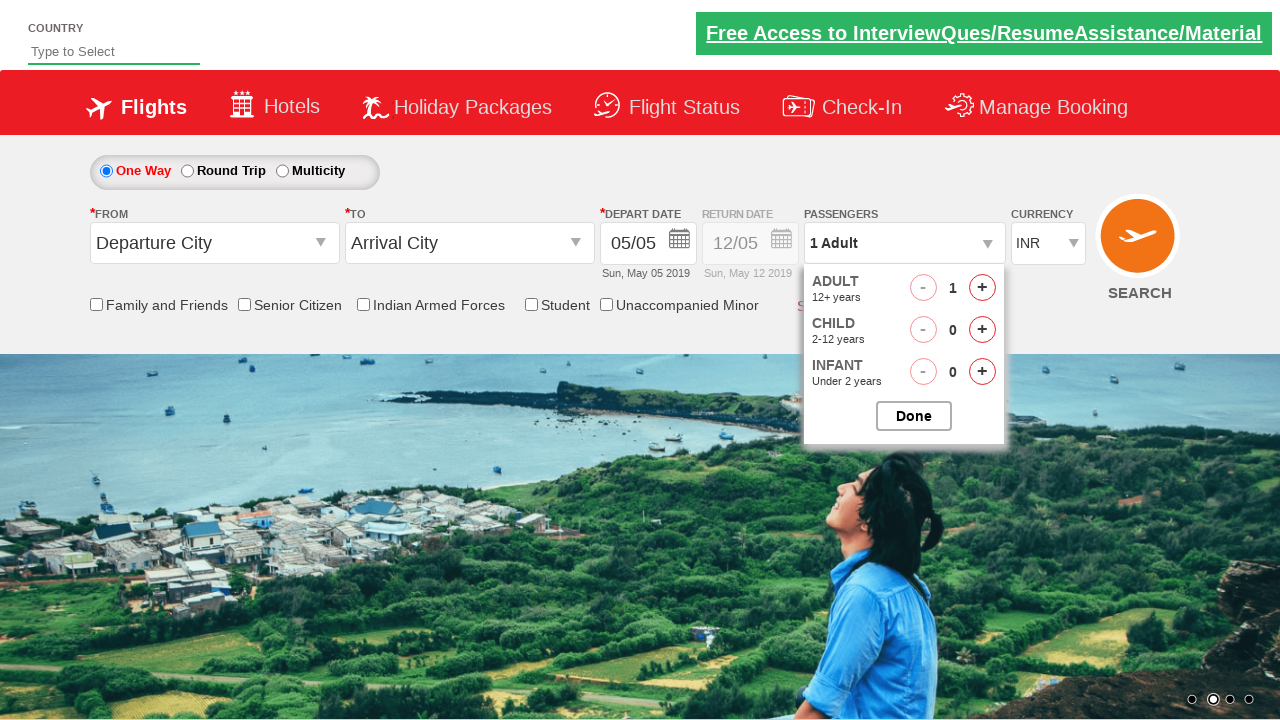

Clicked increment adult button (iteration 1 of 4) at (982, 288) on #hrefIncAdt
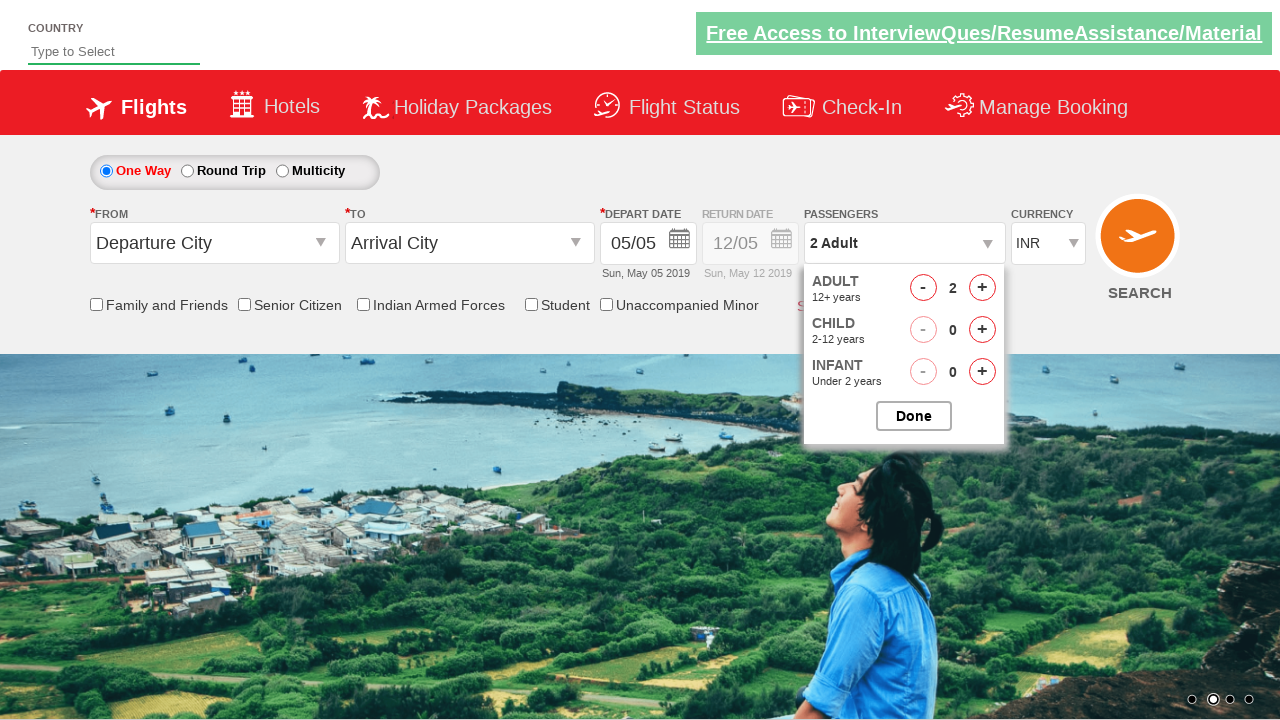

Clicked increment adult button (iteration 2 of 4) at (982, 288) on #hrefIncAdt
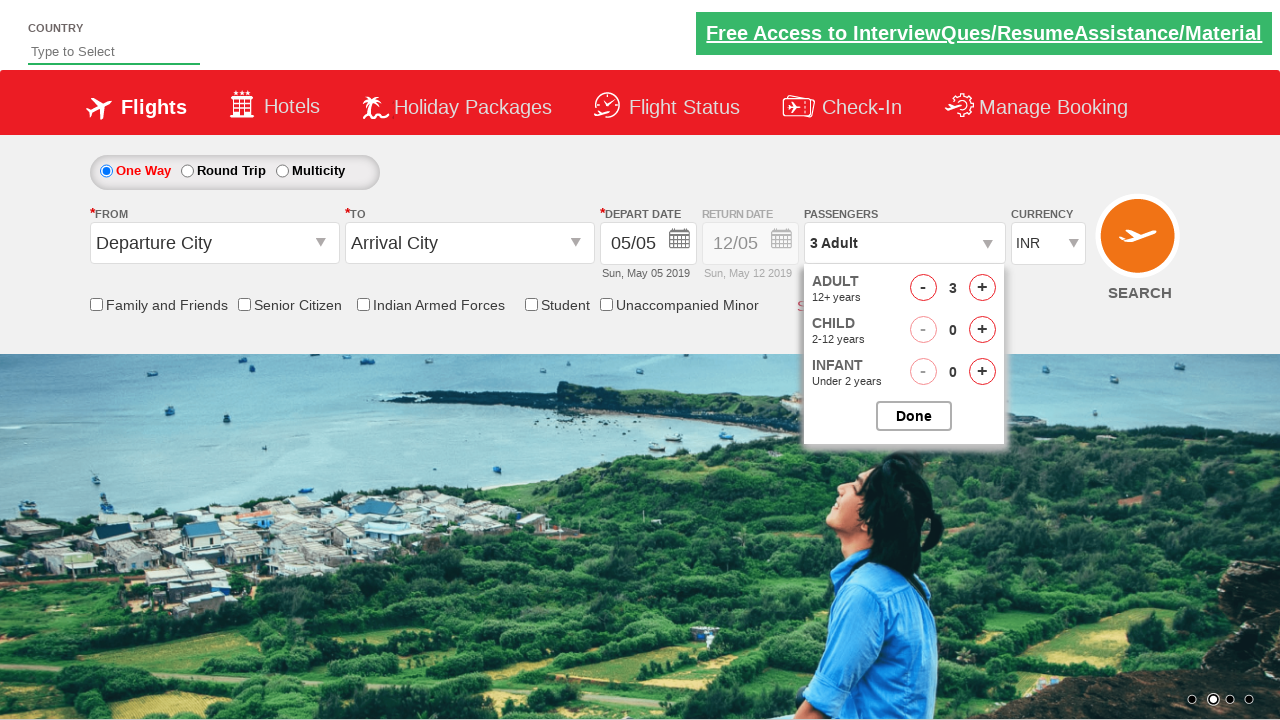

Clicked increment adult button (iteration 3 of 4) at (982, 288) on #hrefIncAdt
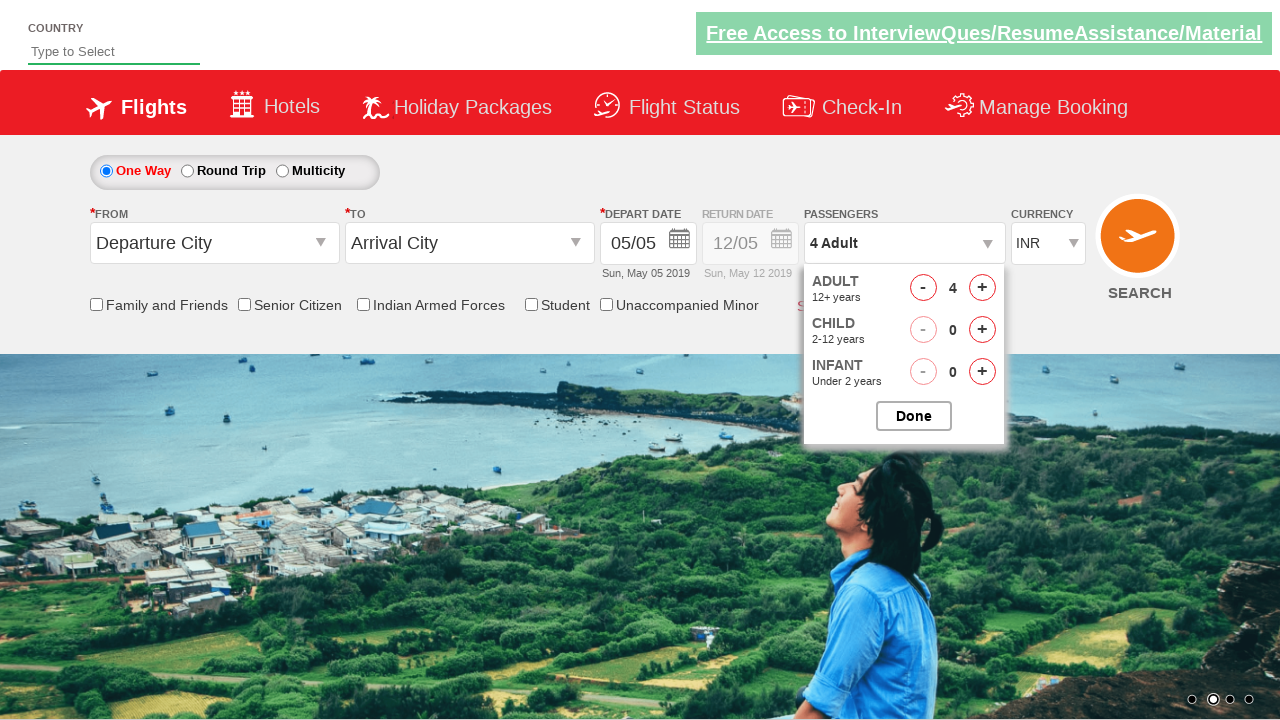

Clicked increment adult button (iteration 4 of 4) at (982, 288) on #hrefIncAdt
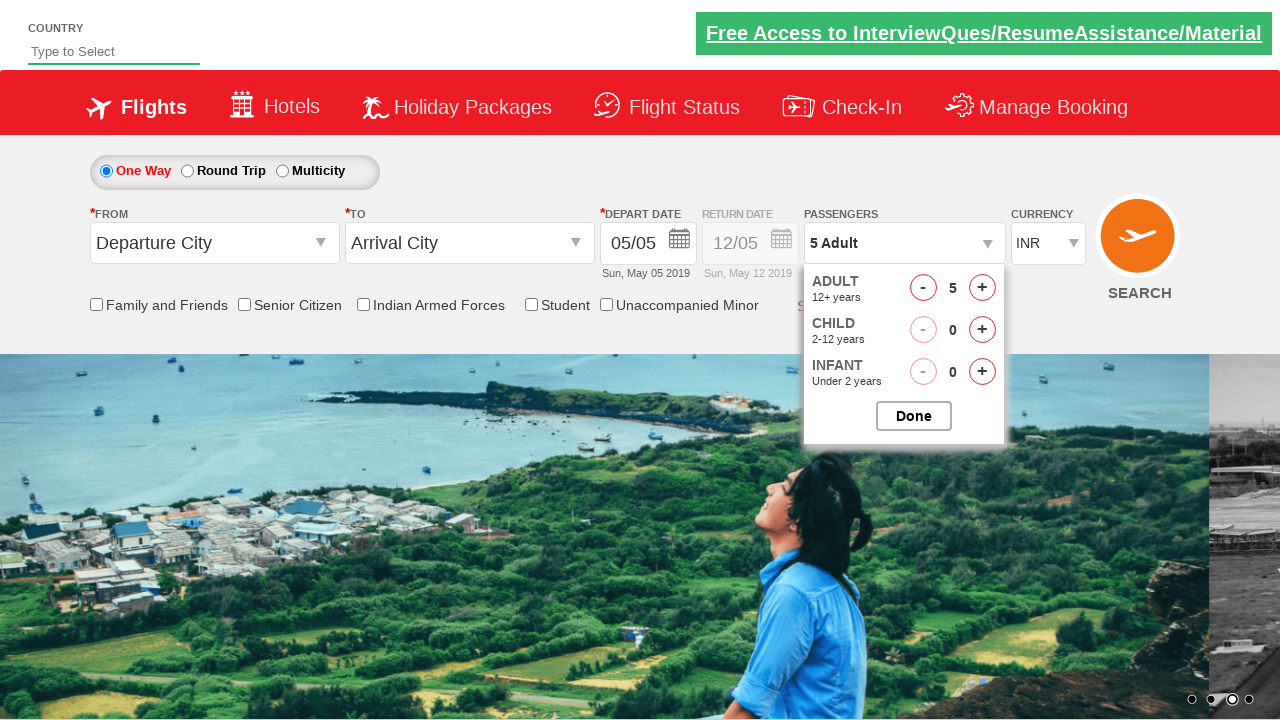

Closed the passenger options dropdown at (914, 416) on #btnclosepaxoption
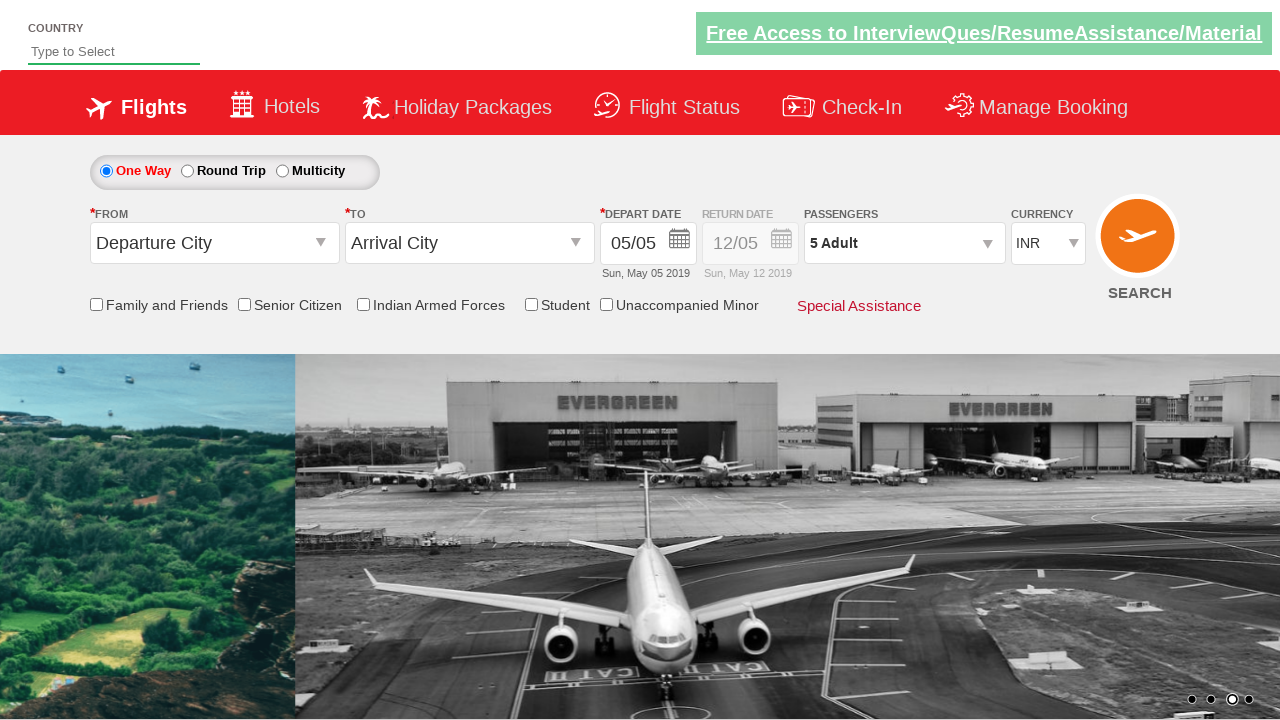

Waited for passenger info selector to be visible
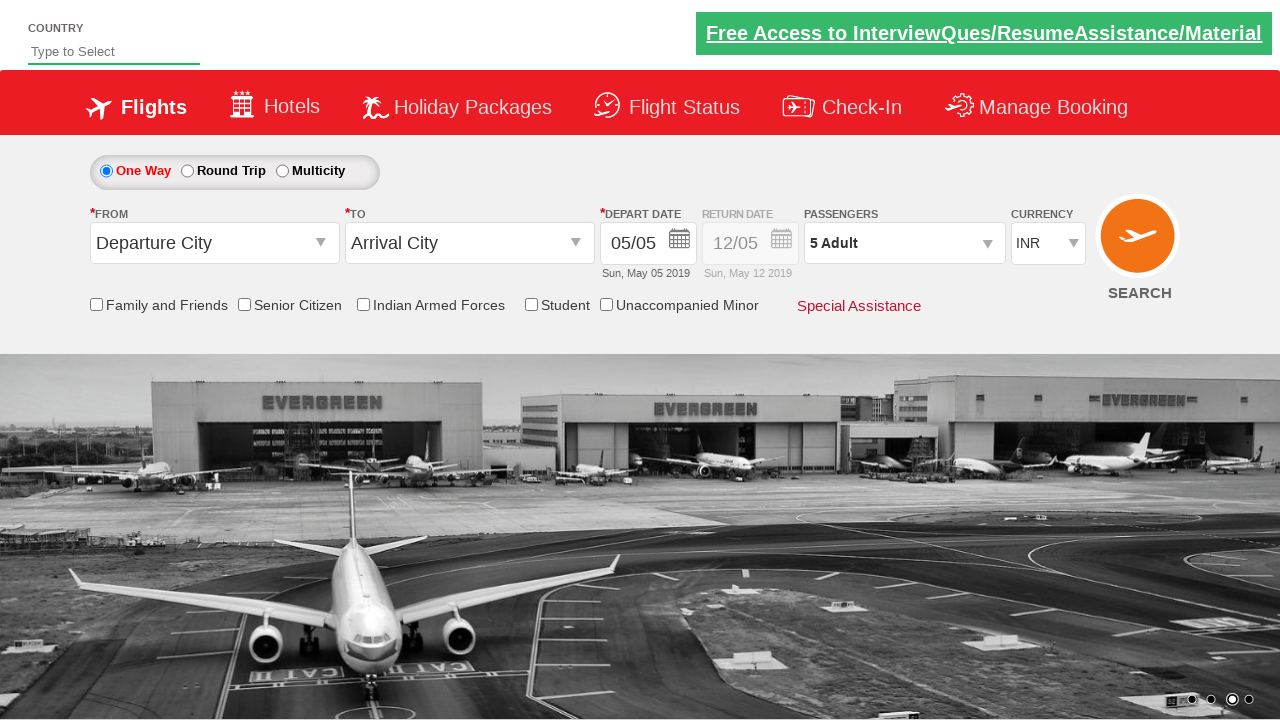

Verified passenger info displays '5 Adult'
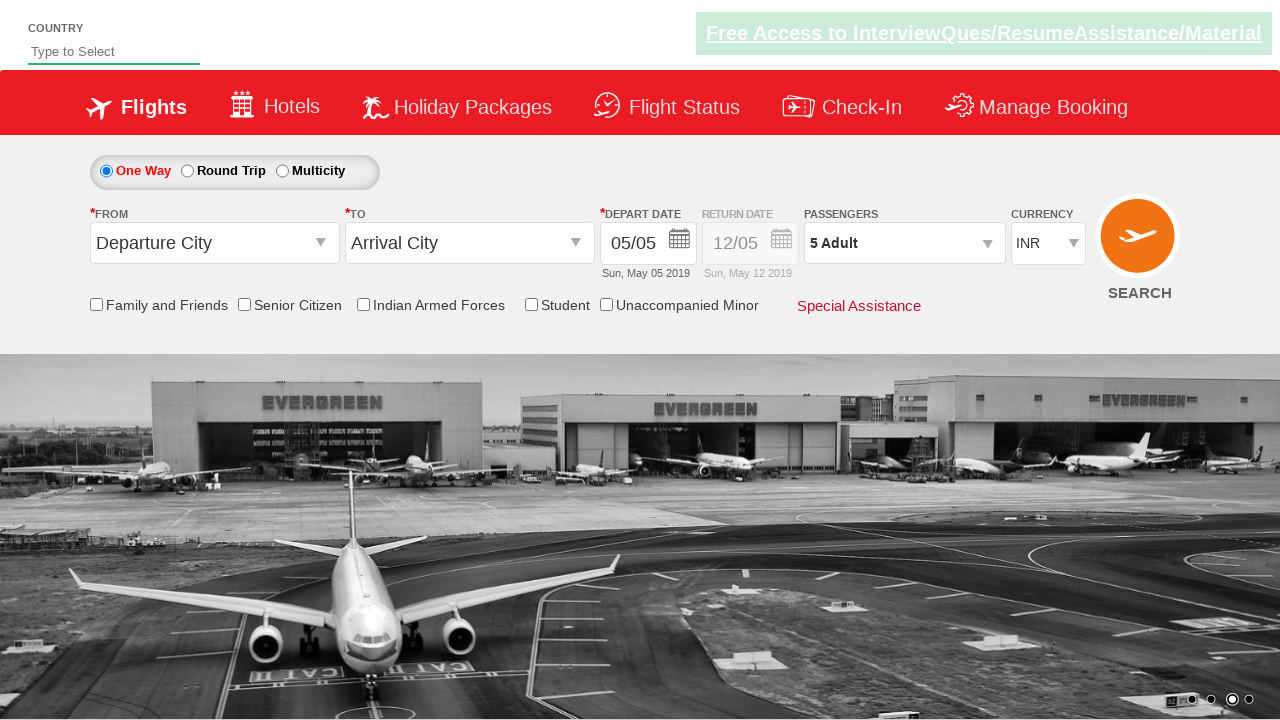

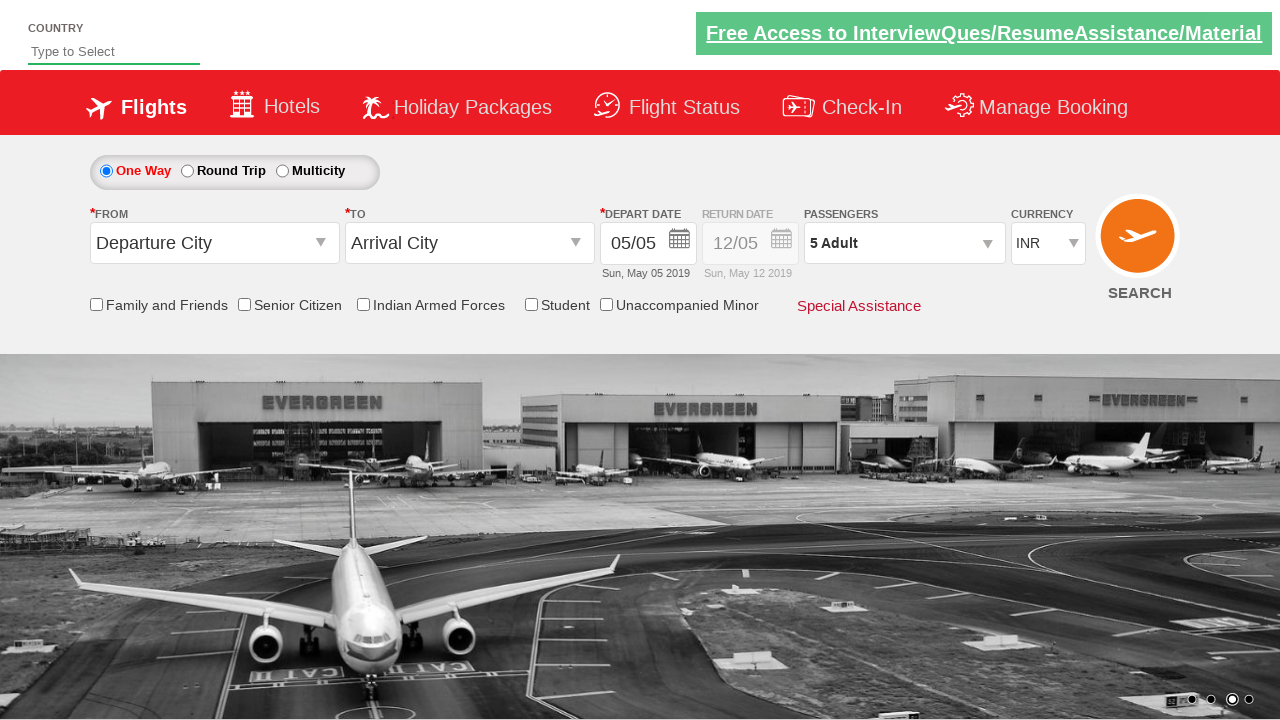